Tests JavaScript alert handling by clicking a button that triggers an alert and then accepting the alert dialog

Starting URL: https://the-internet.herokuapp.com/javascript_alerts

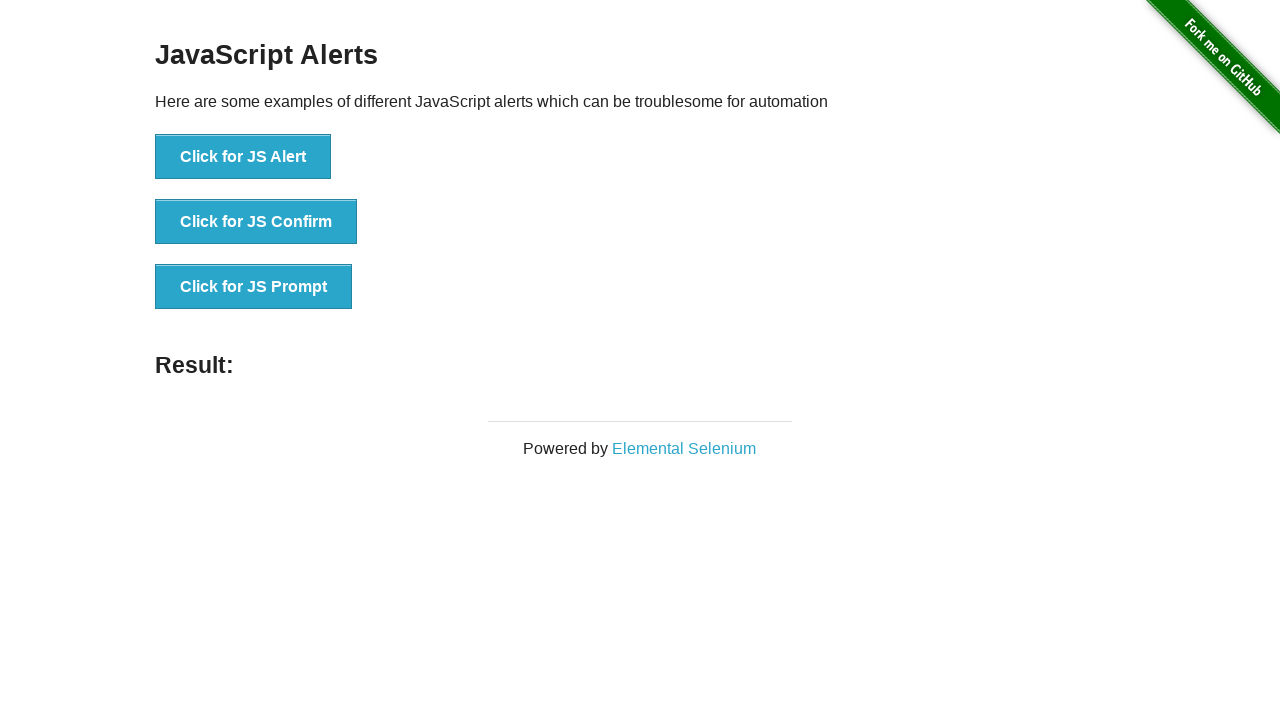

Clicked the first alert button to trigger JavaScript alert at (243, 157) on #content > div > ul > li:nth-child(1) > button
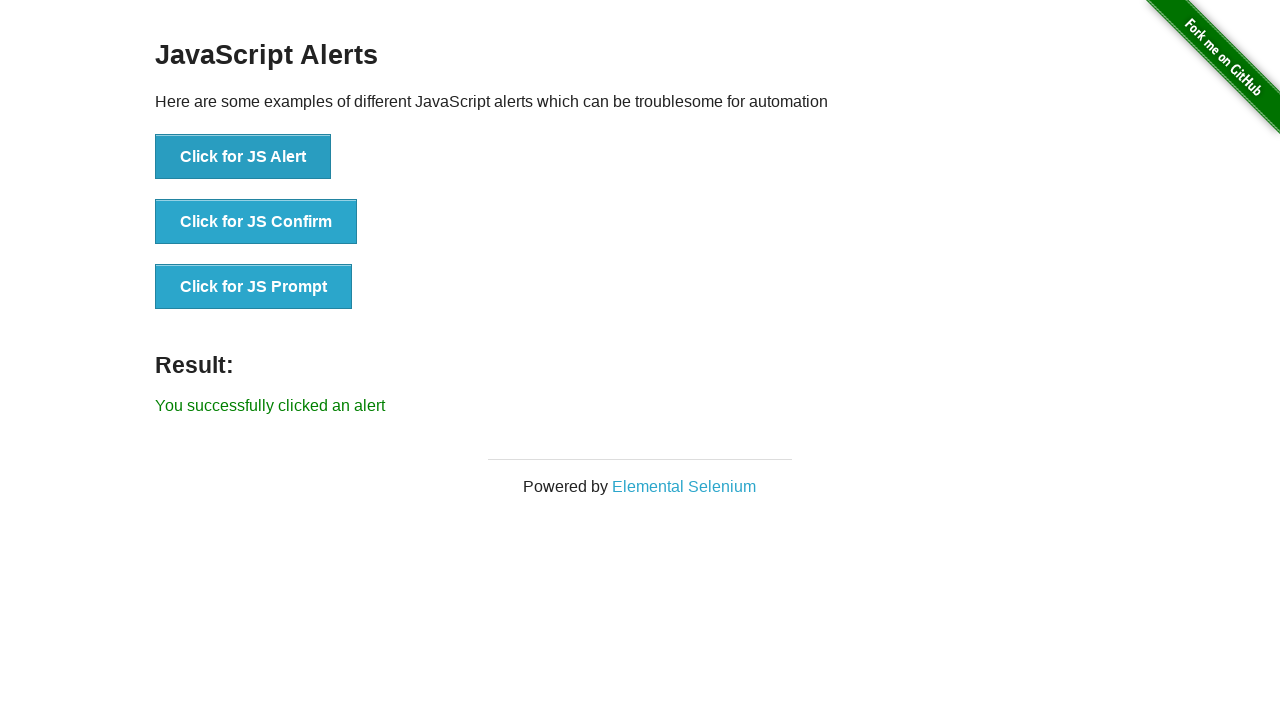

Set up dialog handler to accept alerts
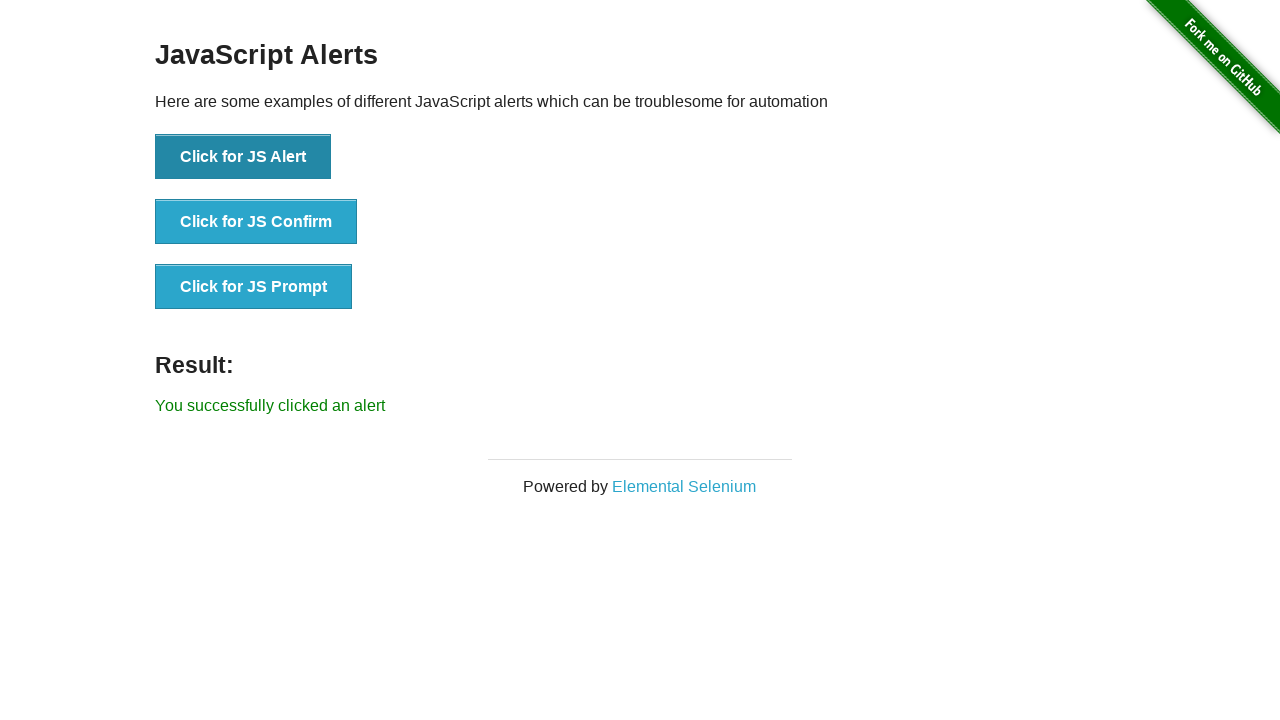

Clicked the first alert button again to trigger another JavaScript alert at (243, 157) on #content > div > ul > li:nth-child(1) > button
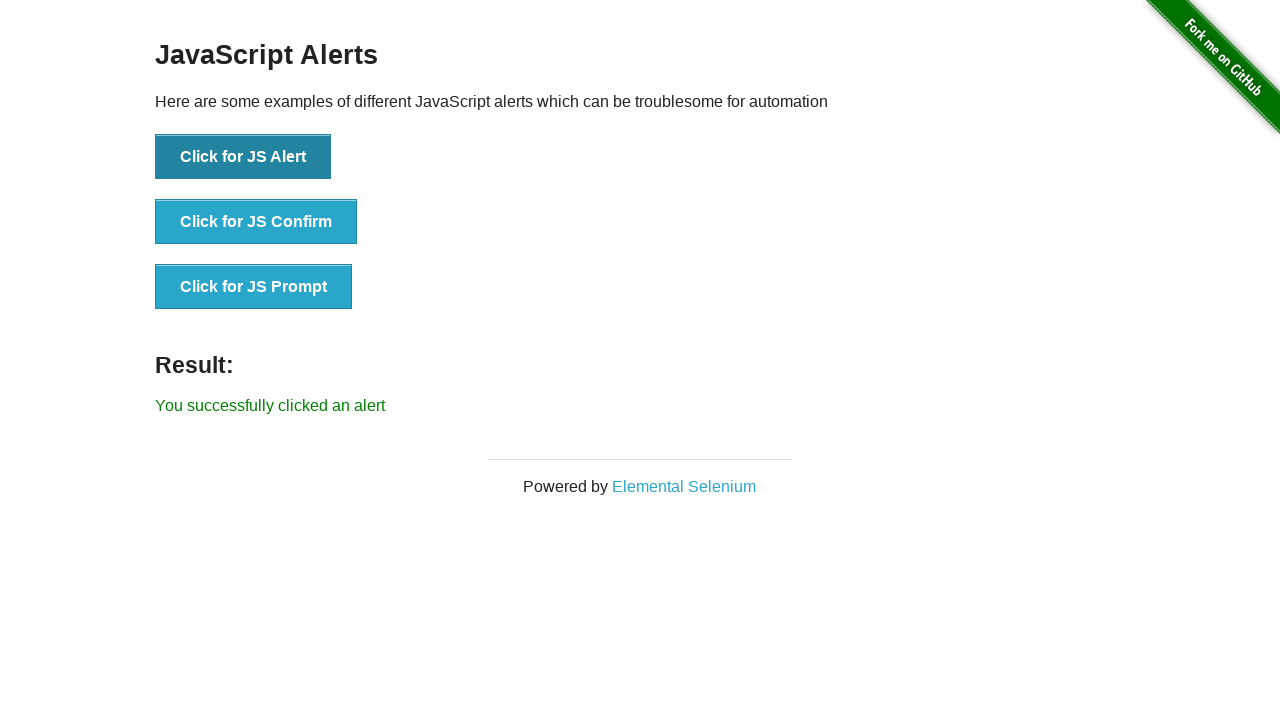

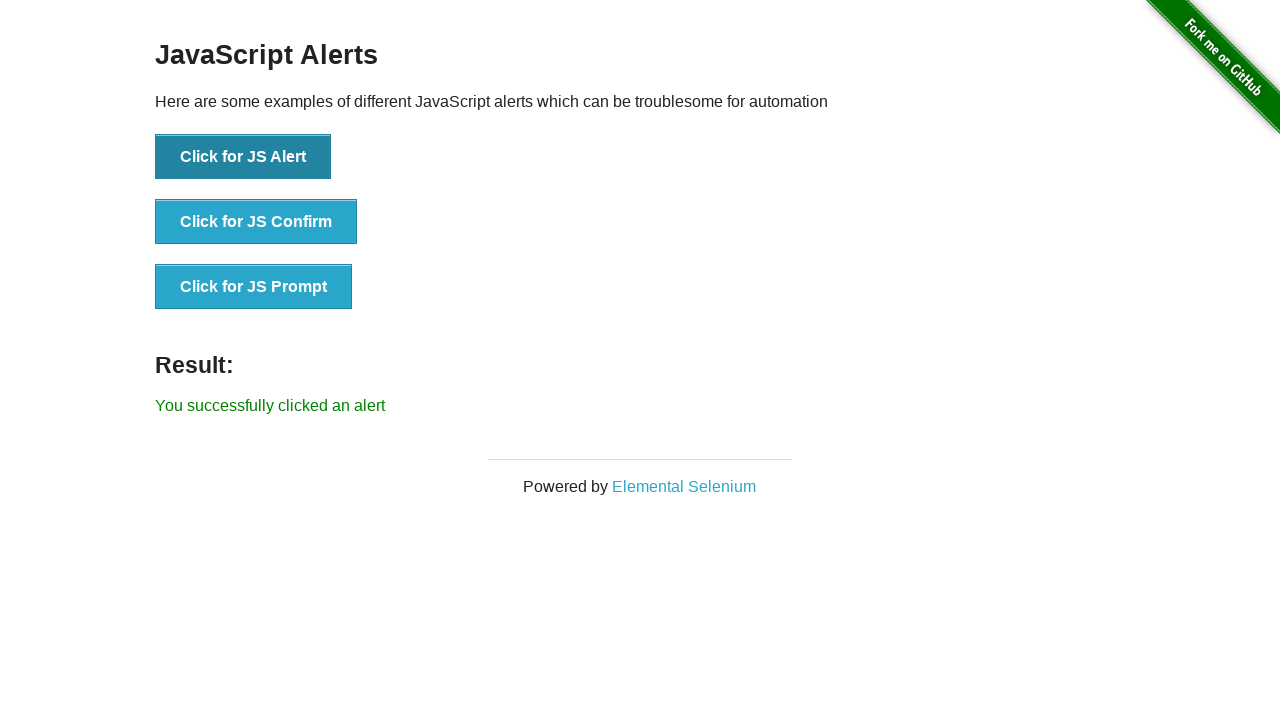